Tests the Add/Remove Elements page by clicking to add two elements and then deleting one

Starting URL: https://the-internet.herokuapp.com/

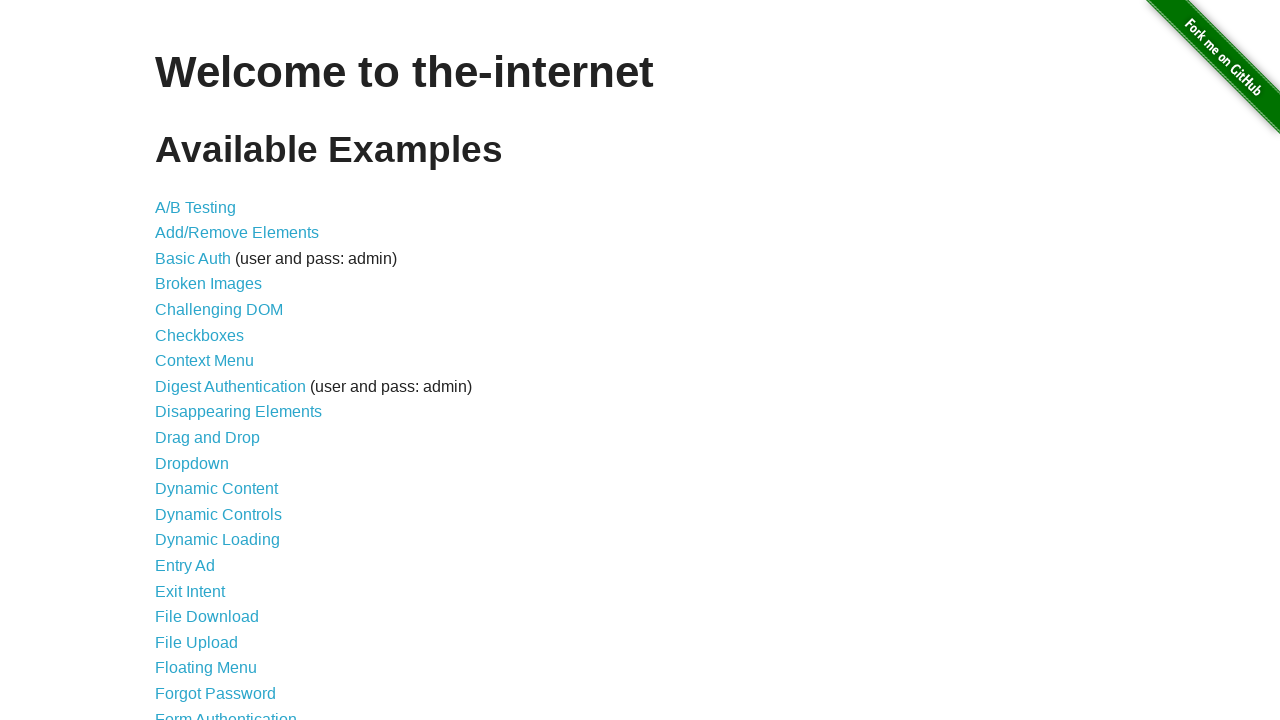

Clicked on Add/Remove Elements link at (237, 233) on a:has-text("Add/Remove Elements")
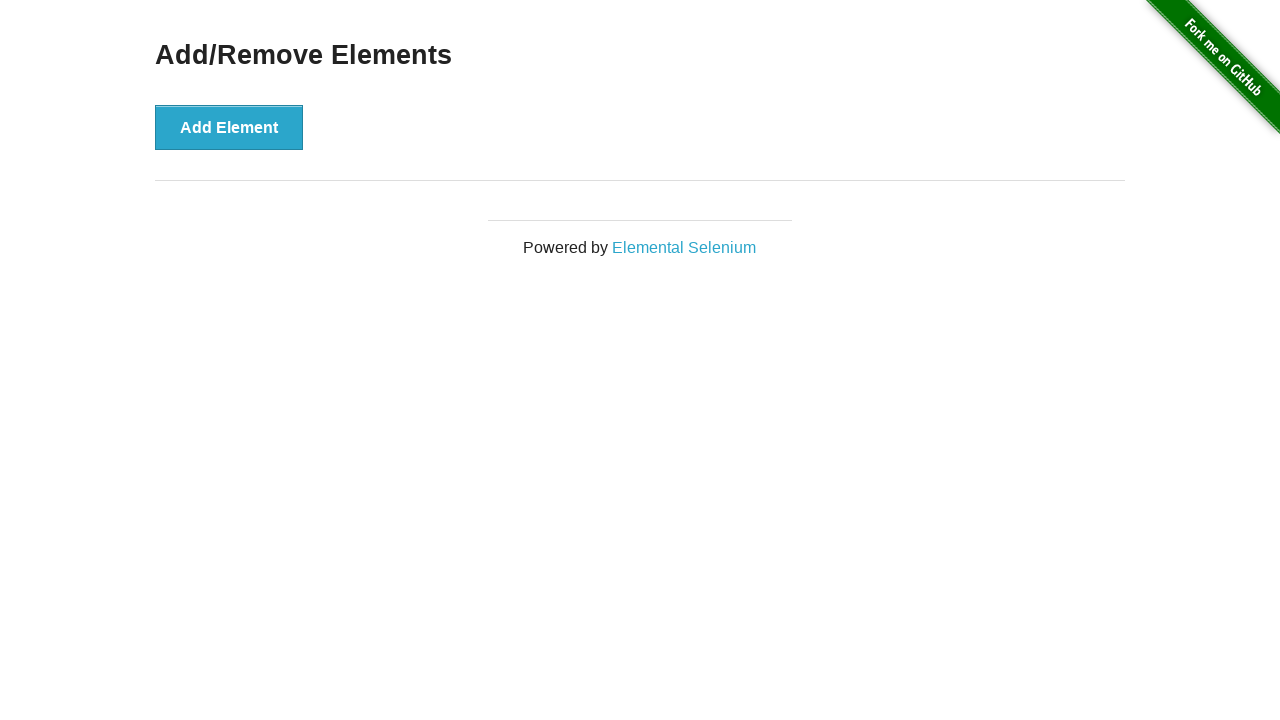

Verified URL changed to add_remove_elements page
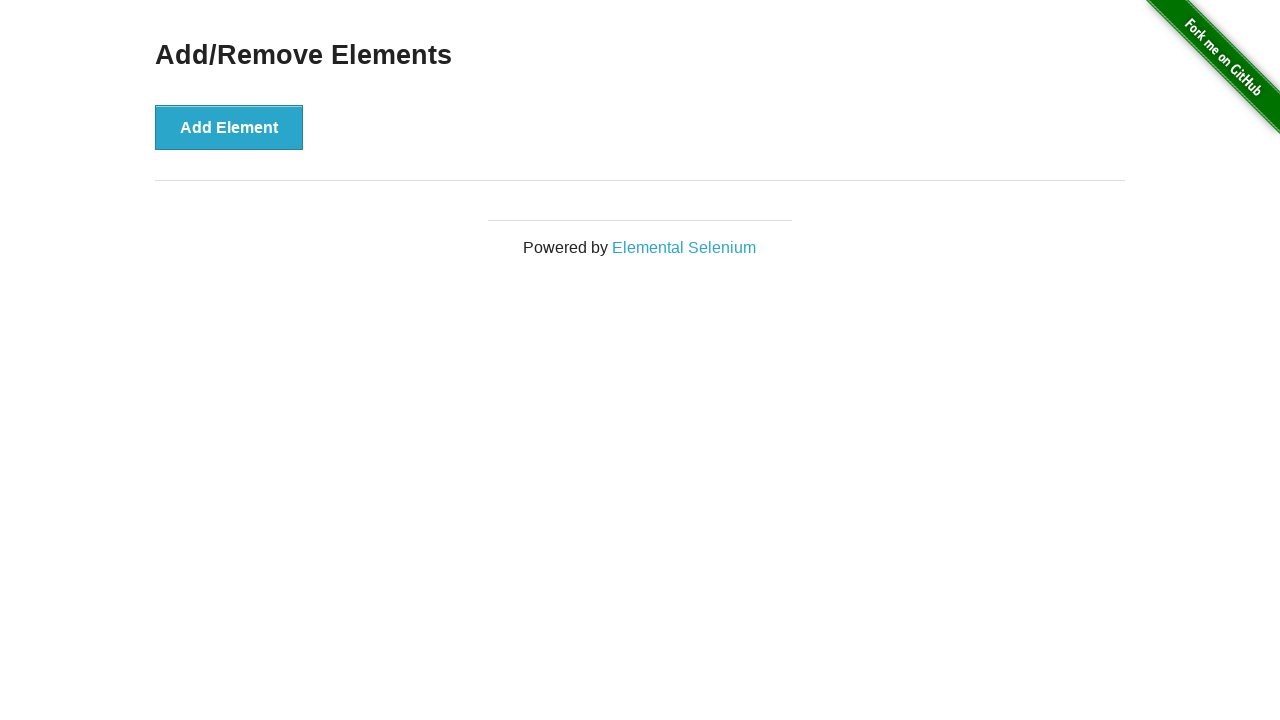

Clicked Add Element button (first time) at (229, 127) on button:has-text("Add Element")
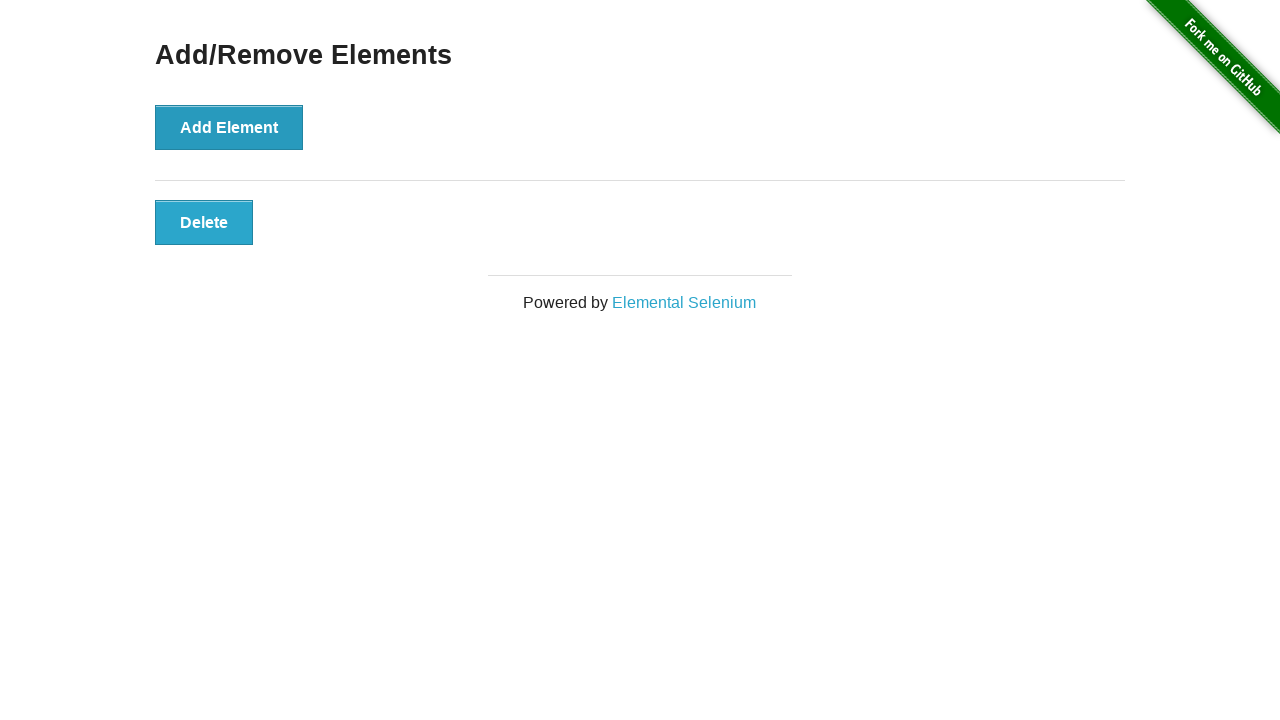

Clicked Add Element button (second time) at (229, 127) on button:has-text("Add Element")
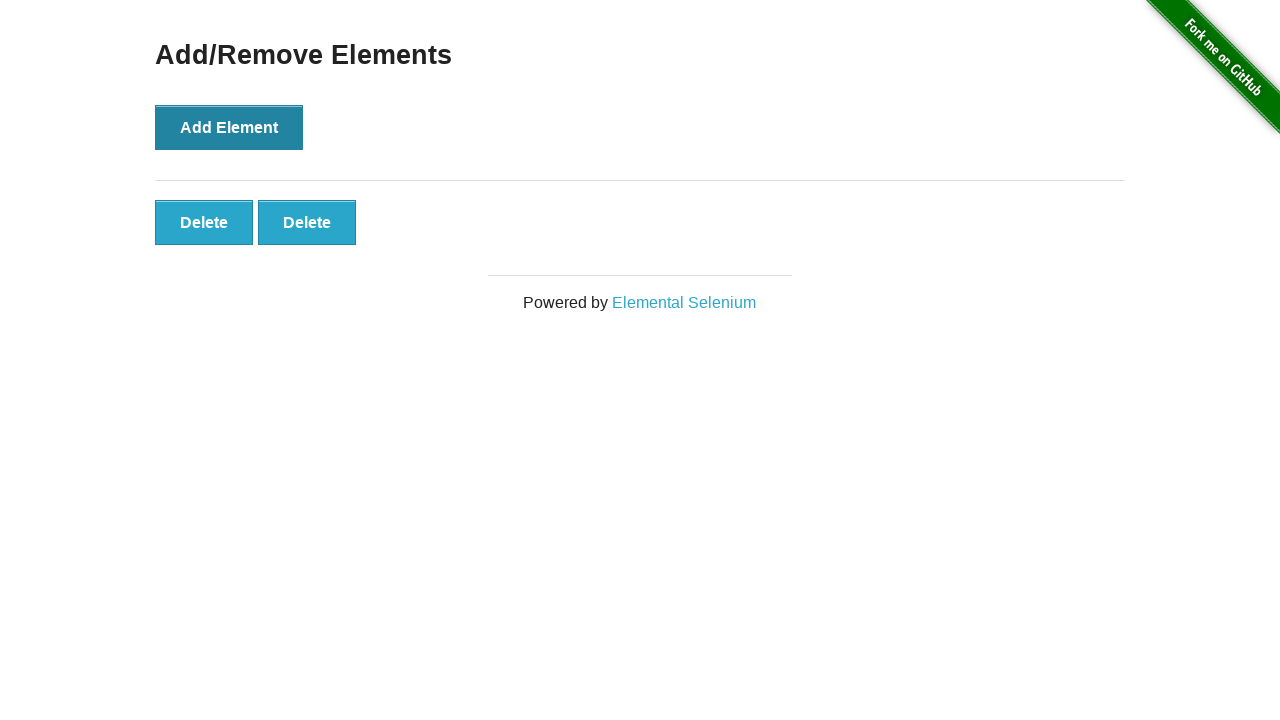

Clicked Delete button to remove one element at (204, 222) on button:has-text("Delete")
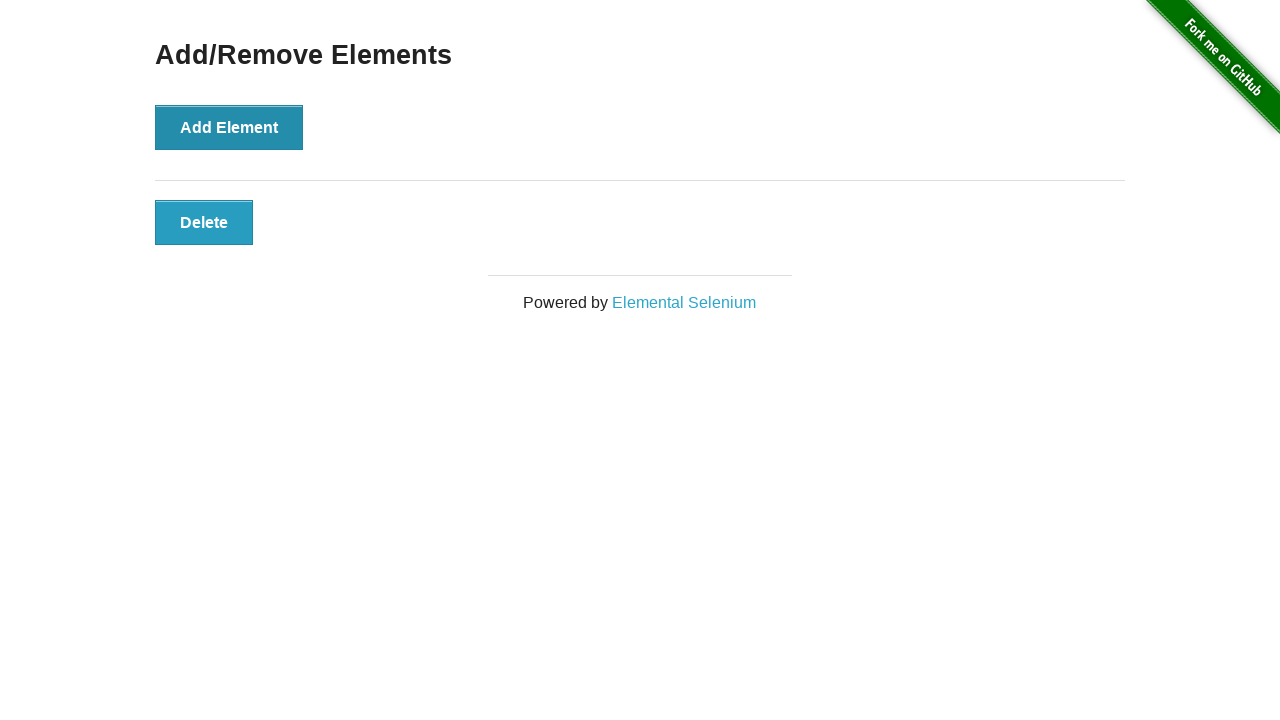

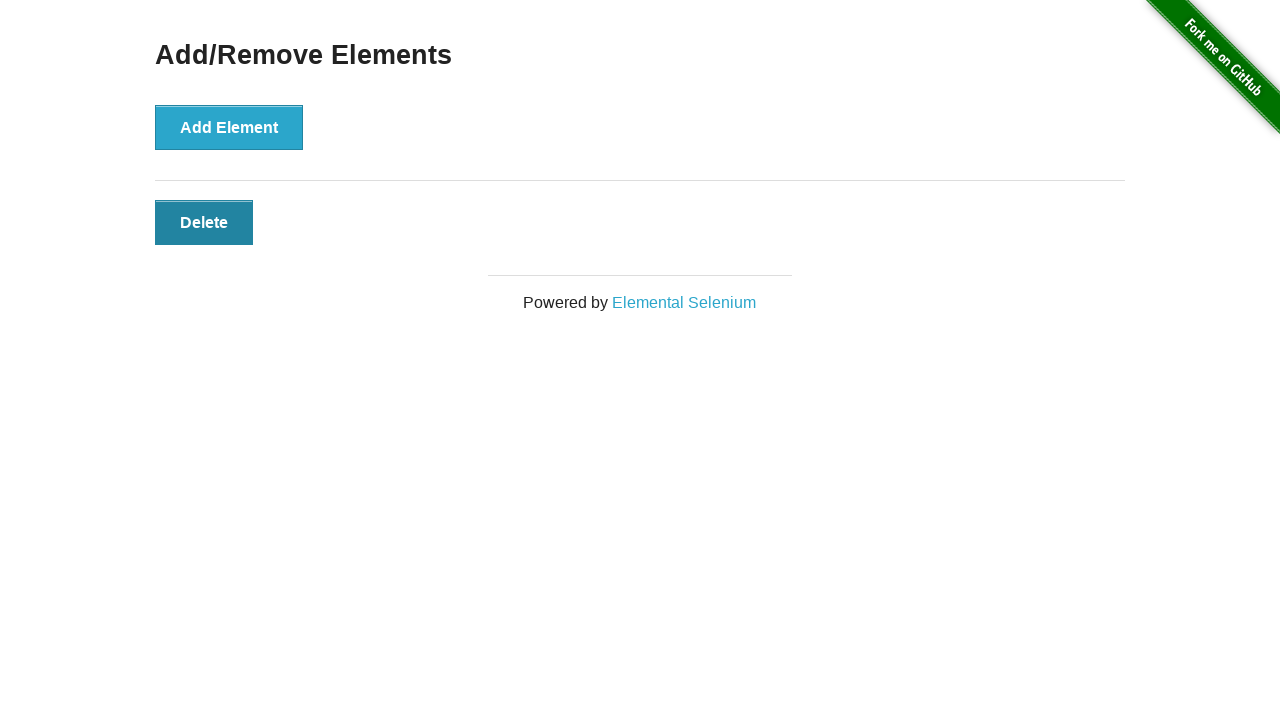